Tests right-click context menu functionality by right-clicking on an element and selecting an option from the context menu

Starting URL: http://swisnl.github.io/jQuery-contextMenu/demo.html

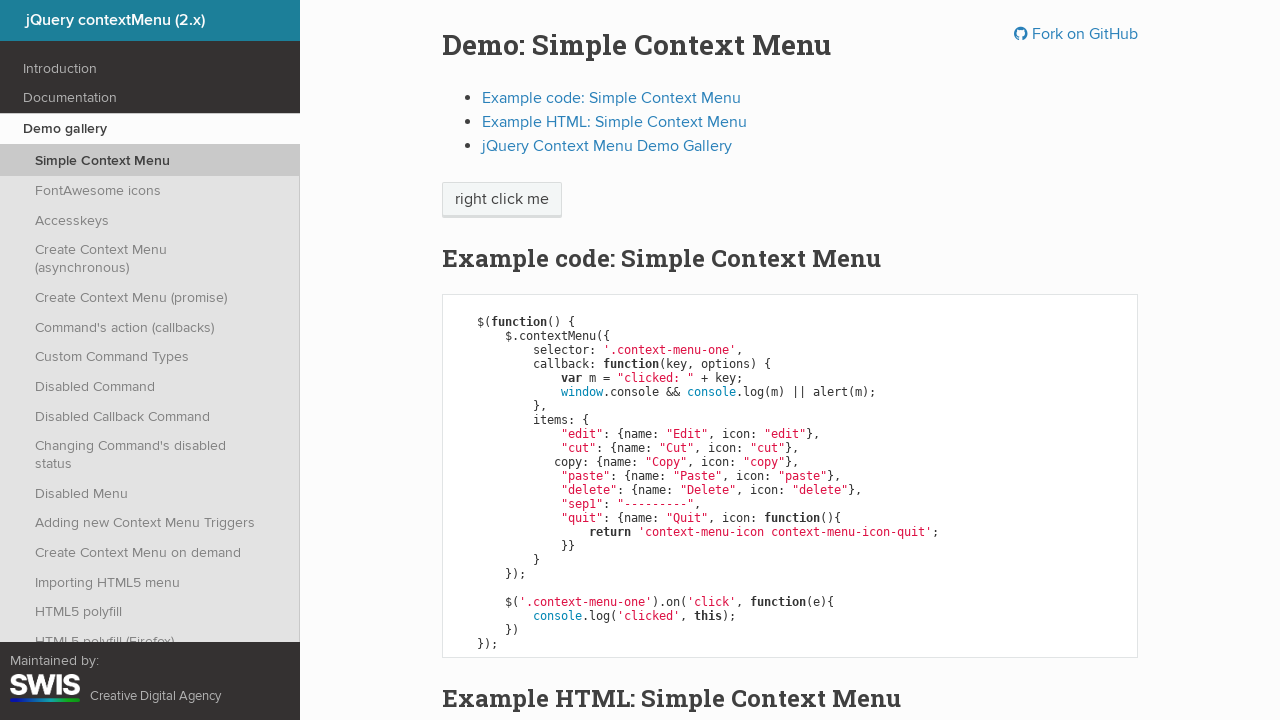

Located the 'right click me' element
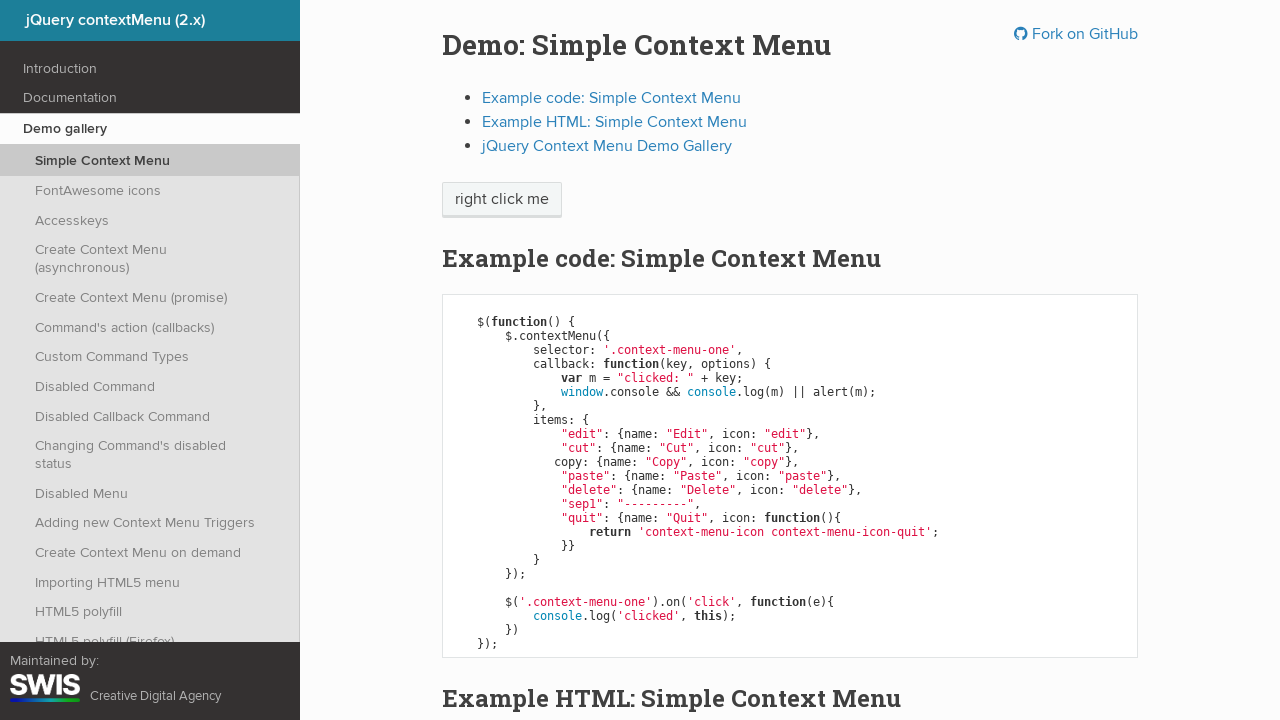

Right-clicked on the 'right click me' element at (502, 200) on xpath=//span[text()='right click me']
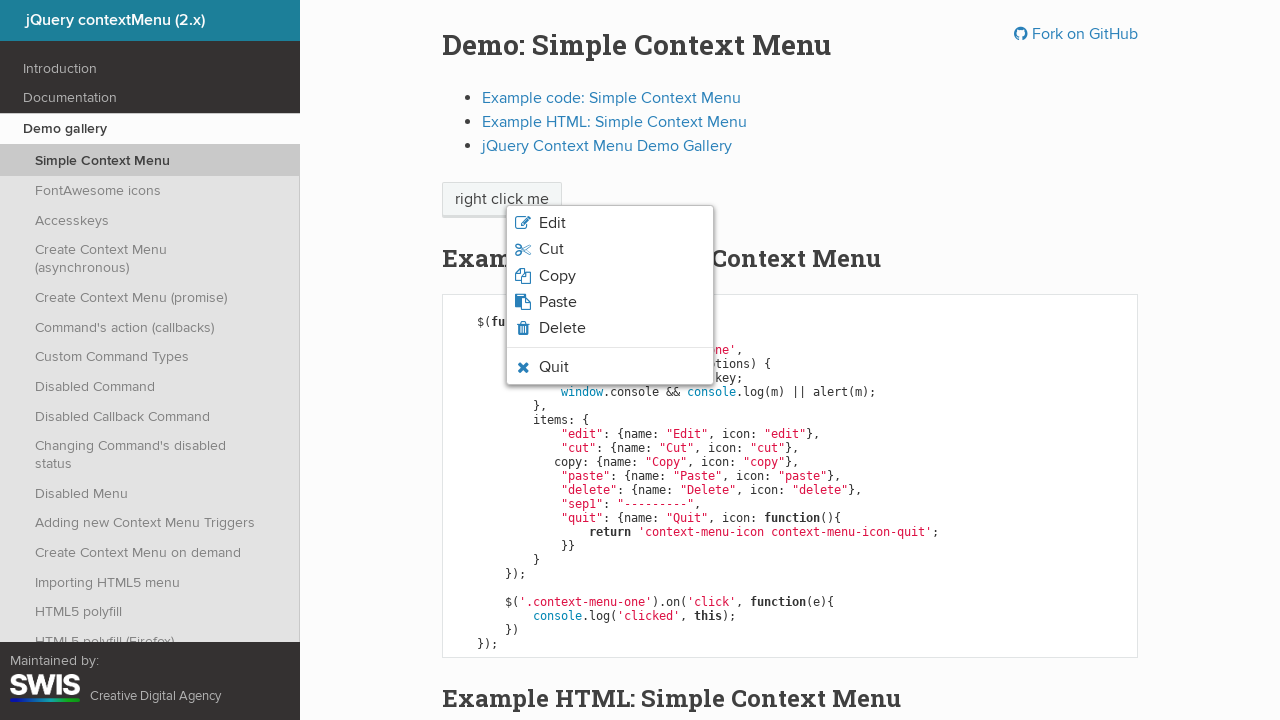

Context menu appeared
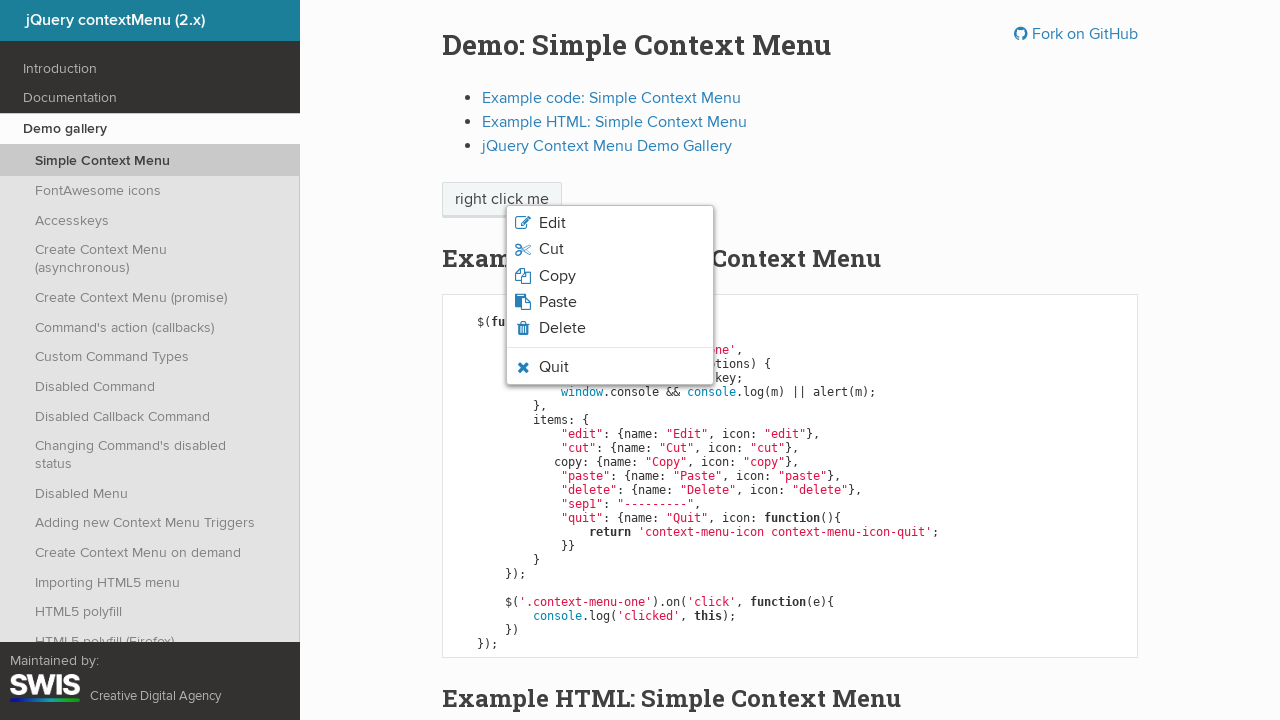

Located context menu items
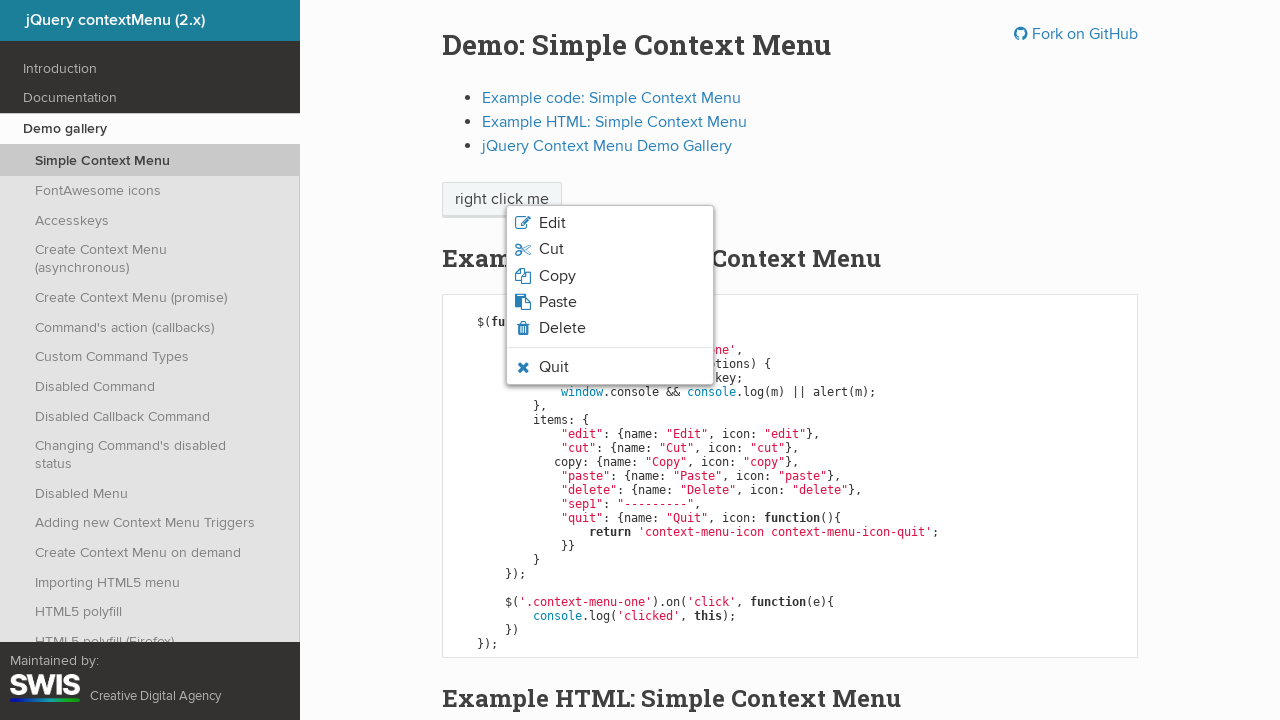

Clicked 'Delete' option from context menu at (610, 328) on css=ul.context-menu-list.context-menu-root li.context-menu-icon >> nth=4
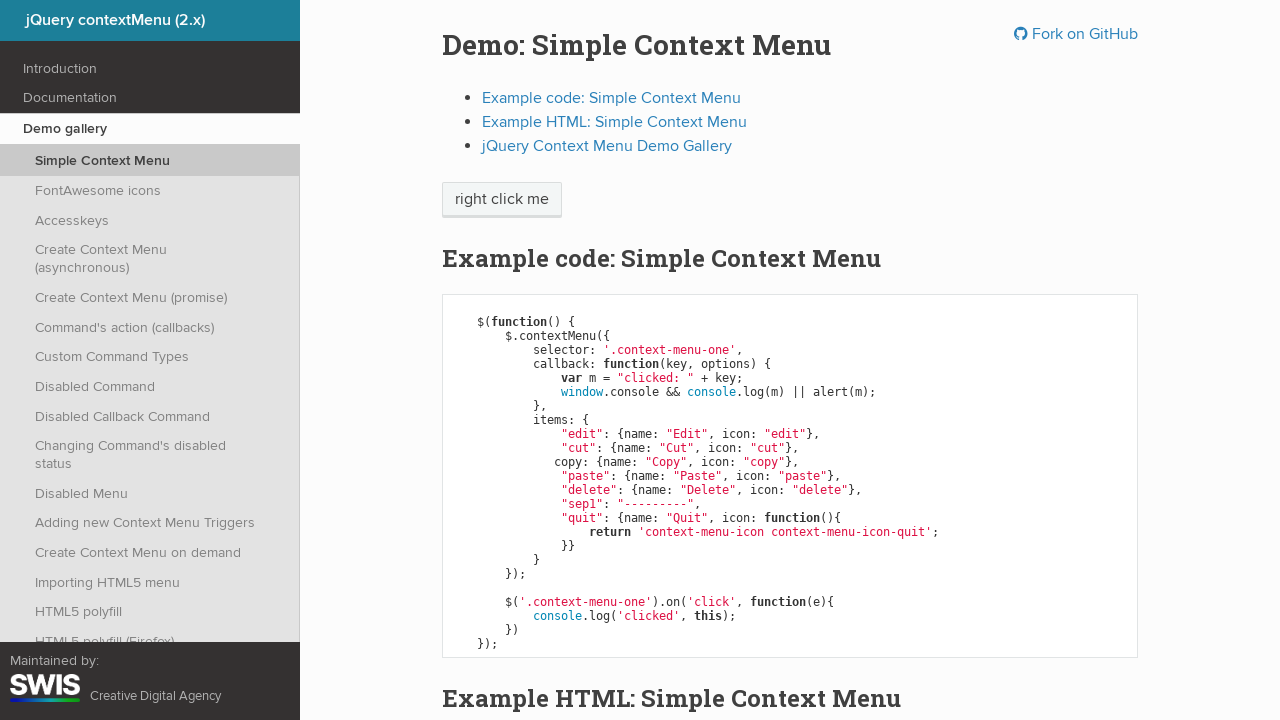

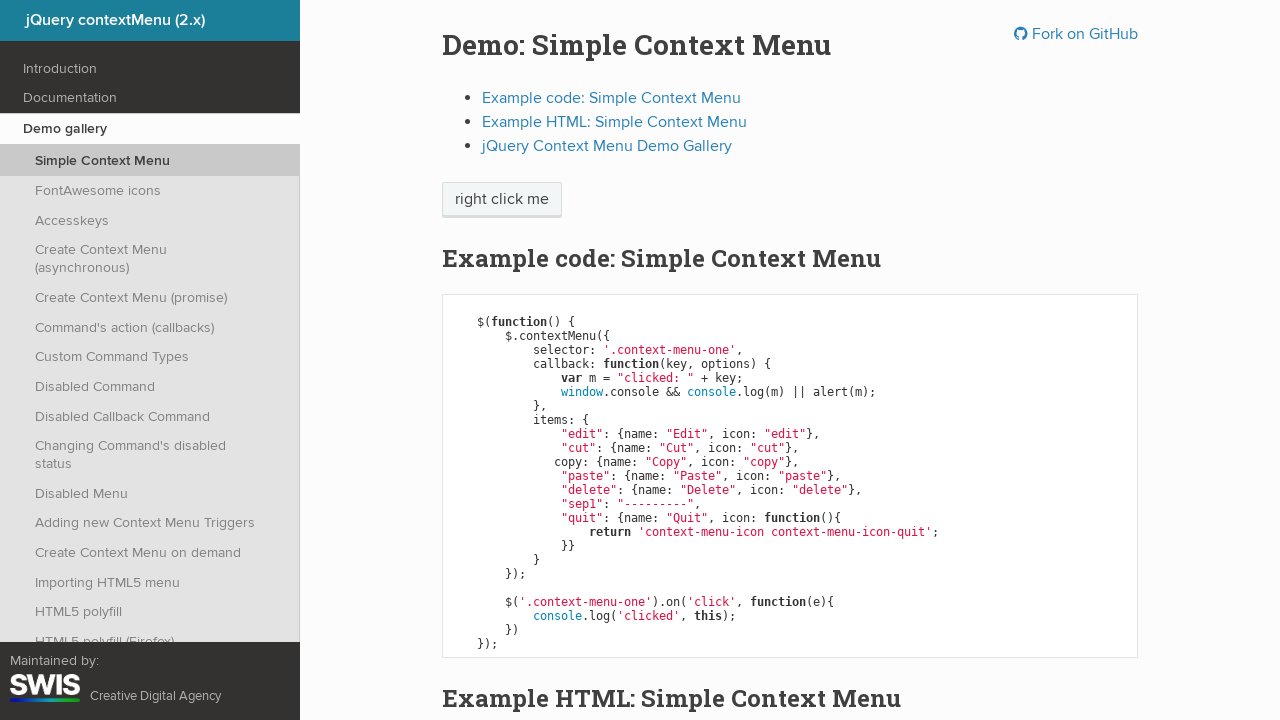